Tests various checkbox interactions on a demo page including clicking a newsletter subscription checkbox, selecting specific hobby checkboxes (reading and cooking), toggling visibility of an interests section, clicking a music checkbox, enabling disabled checkboxes, and clicking a notifications checkbox.

Starting URL: https://syntaxprojects.com/basic-checkbox-demo-homework.php

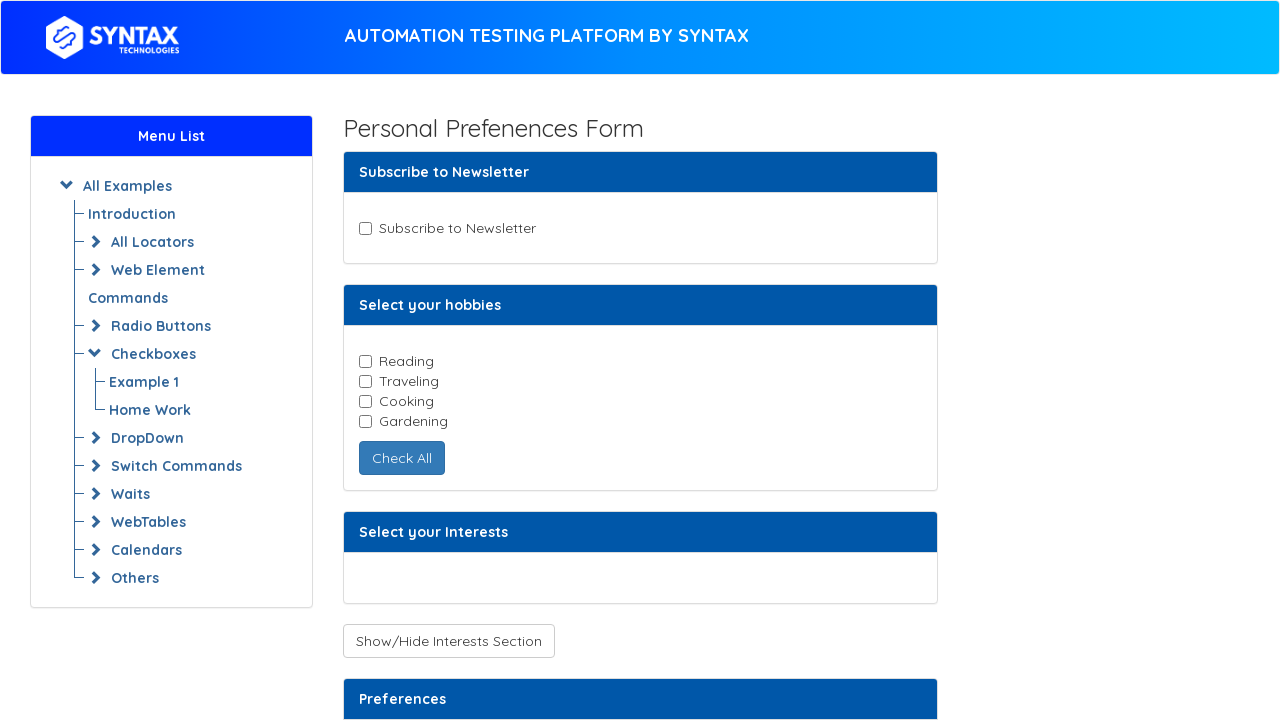

Clicked newsletter subscription checkbox at (365, 228) on input[type='checkbox'][id='newsletter']
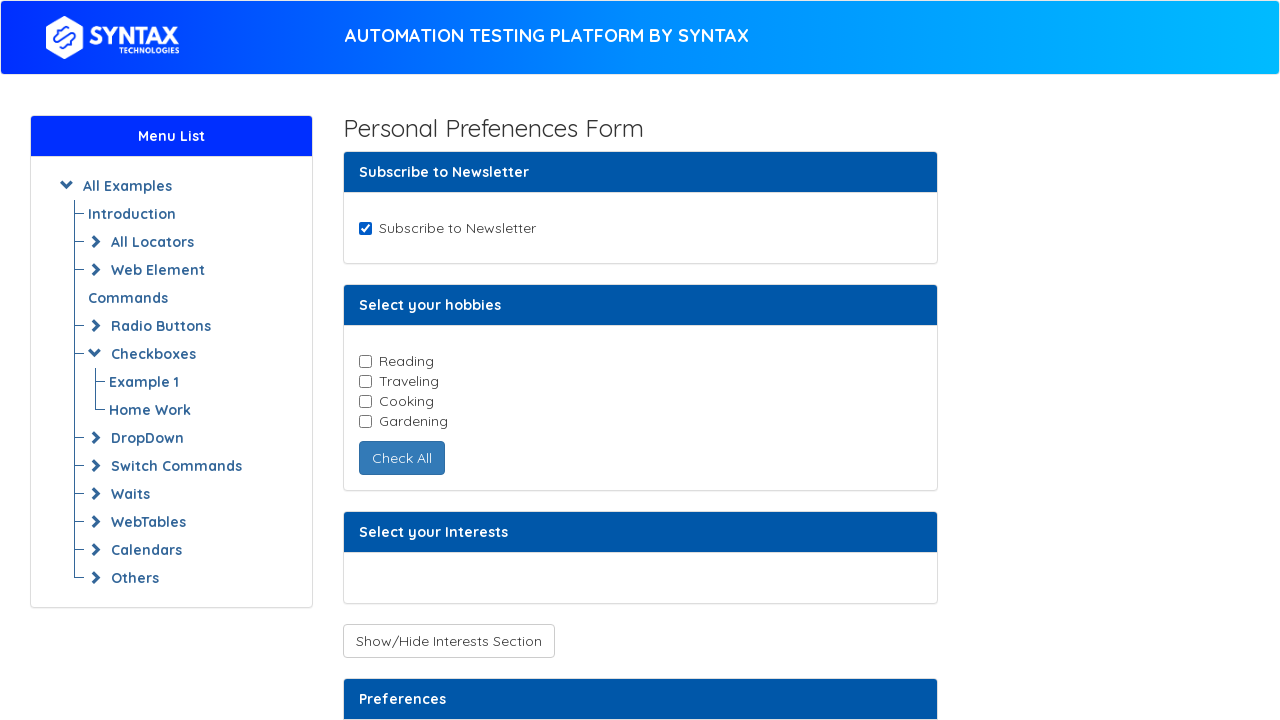

Clicked reading hobby checkbox at (365, 361) on input[type='checkbox'].cb-element >> nth=0
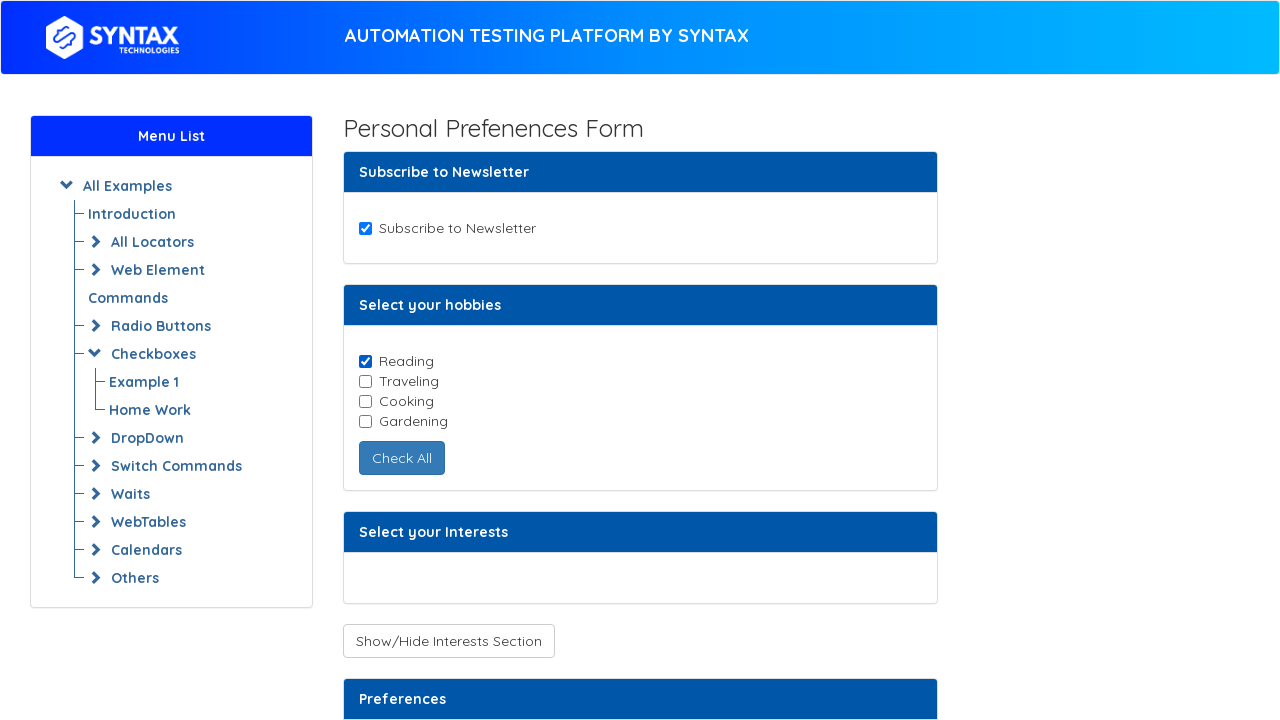

Clicked cooking hobby checkbox at (365, 401) on input[type='checkbox'].cb-element >> nth=2
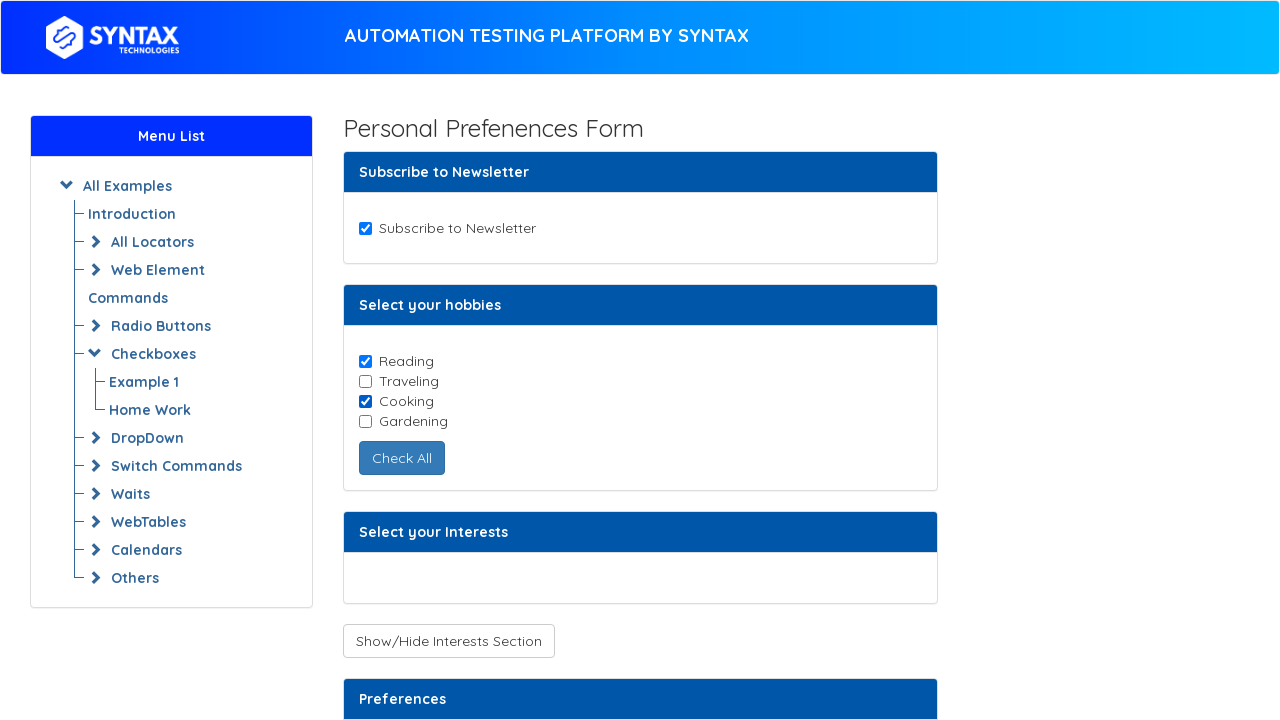

Clicked 'Show/Hide Interests Section' button to reveal hidden checkboxes at (448, 641) on xpath=//button[text()='Show/Hide Interests Section']
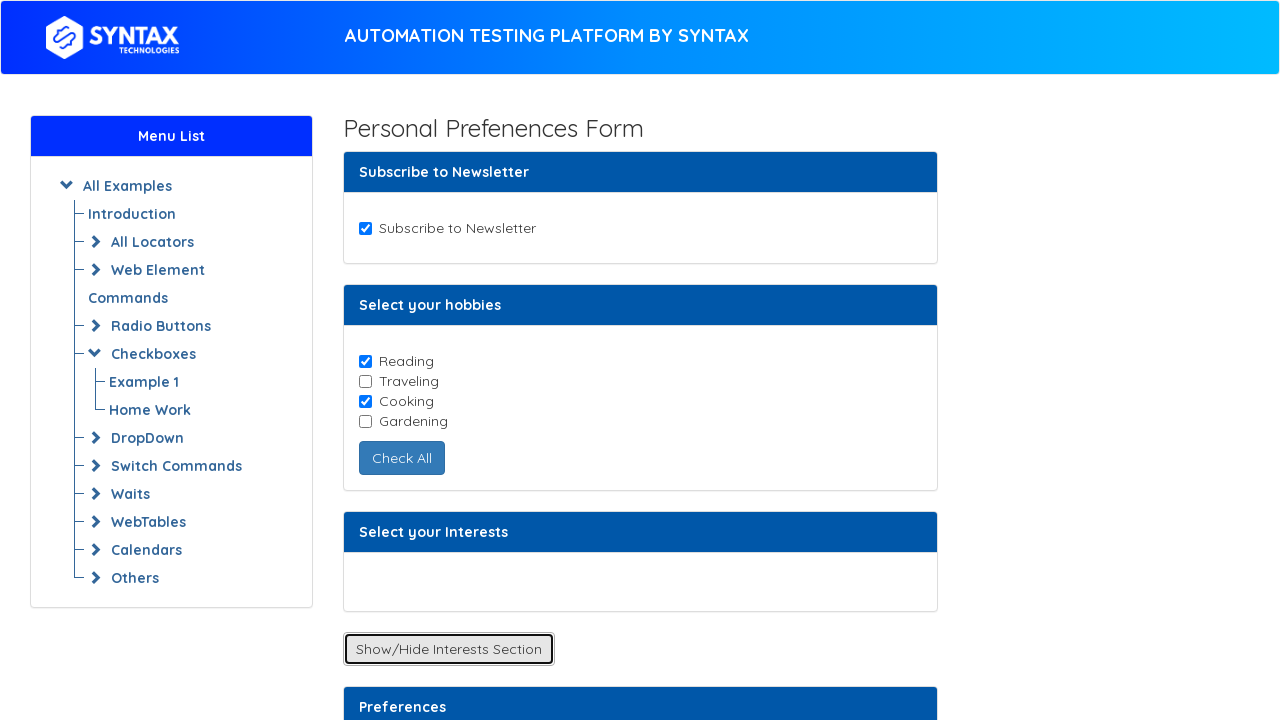

Waited 500ms for interests section to fully load
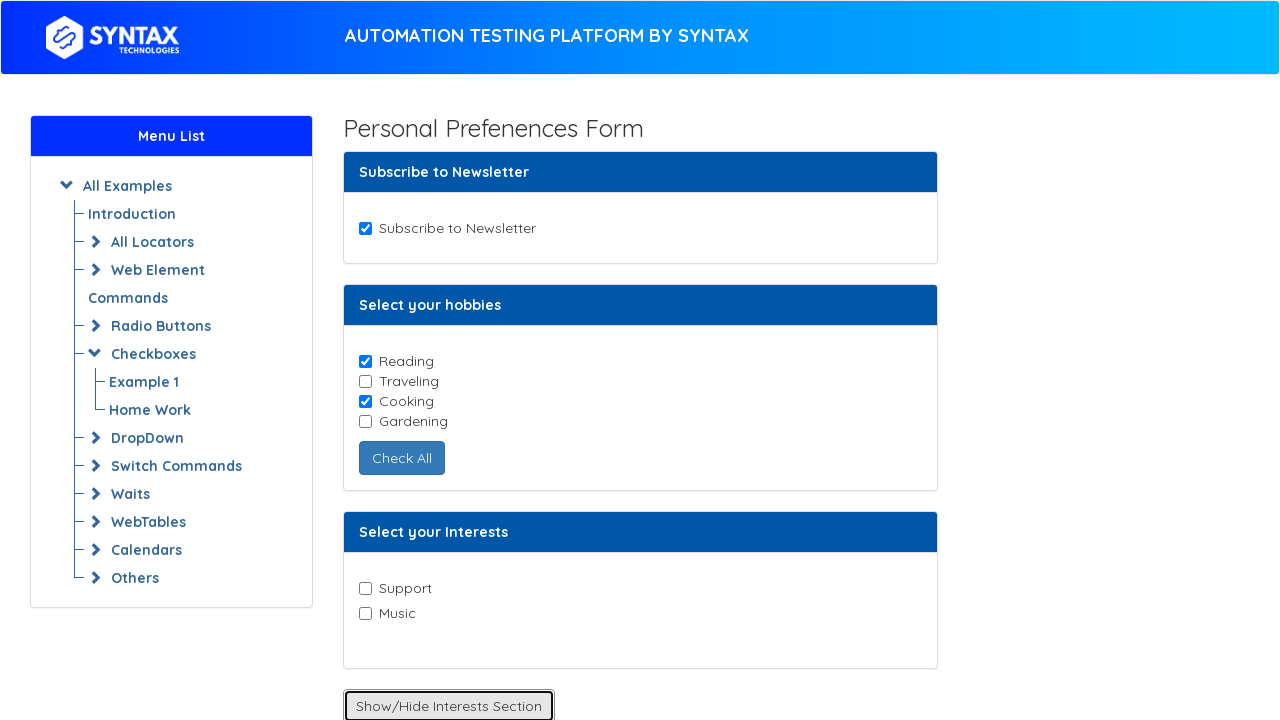

Clicked music checkbox at (365, 613) on input.checkbox-field[value='Music']
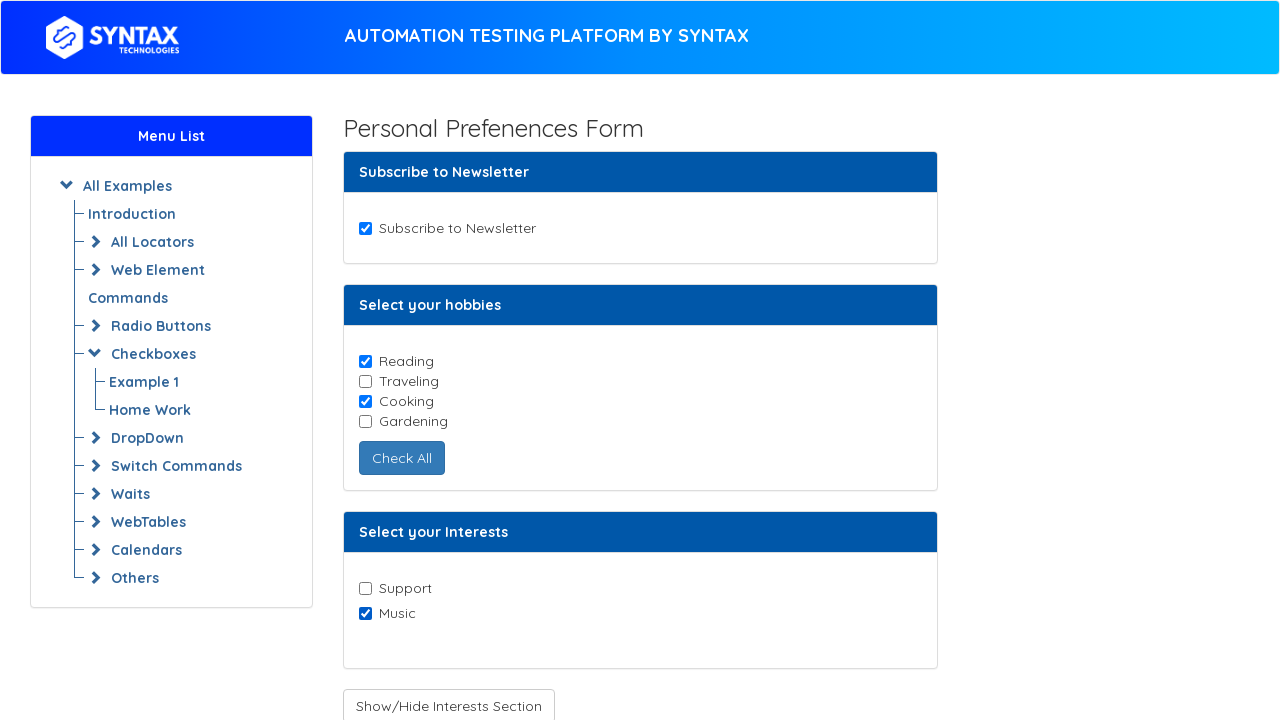

Clicked 'Enable Checkbox' button to enable the notifications checkbox at (436, 407) on button#enabledcheckbox
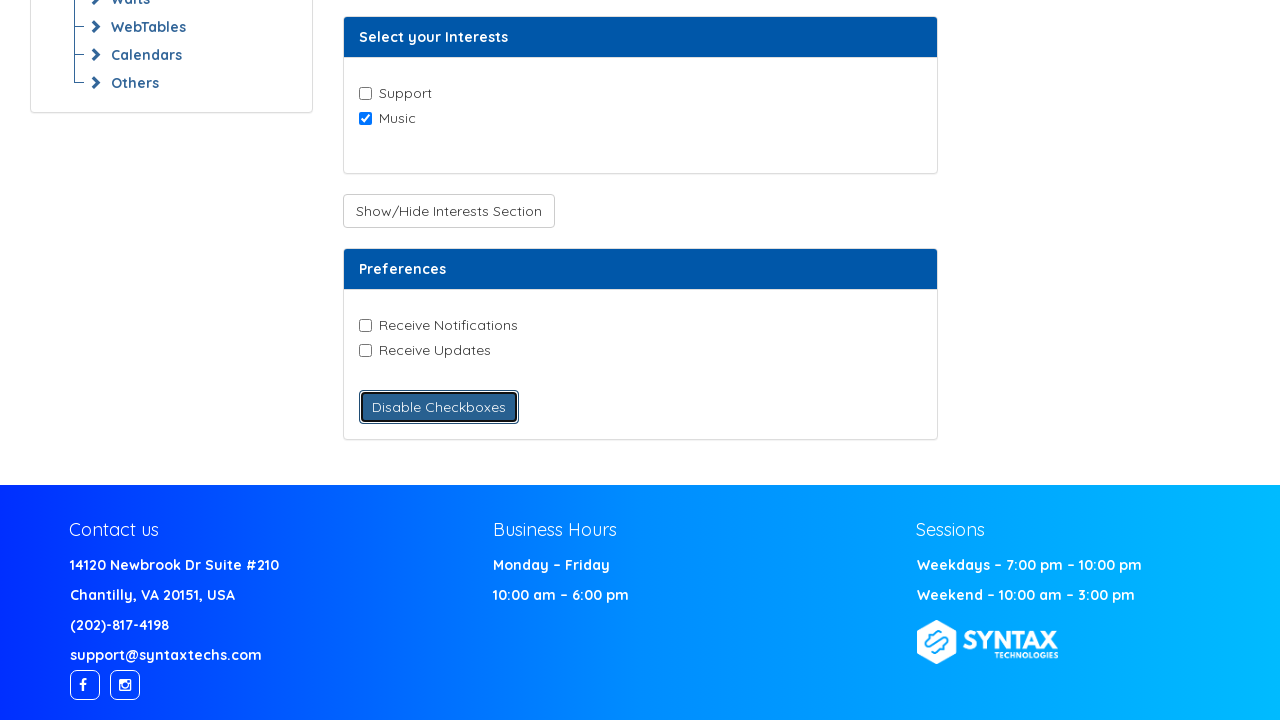

Clicked notifications checkbox at (365, 325) on input.checkbox-field[value='Receive-Notifications']
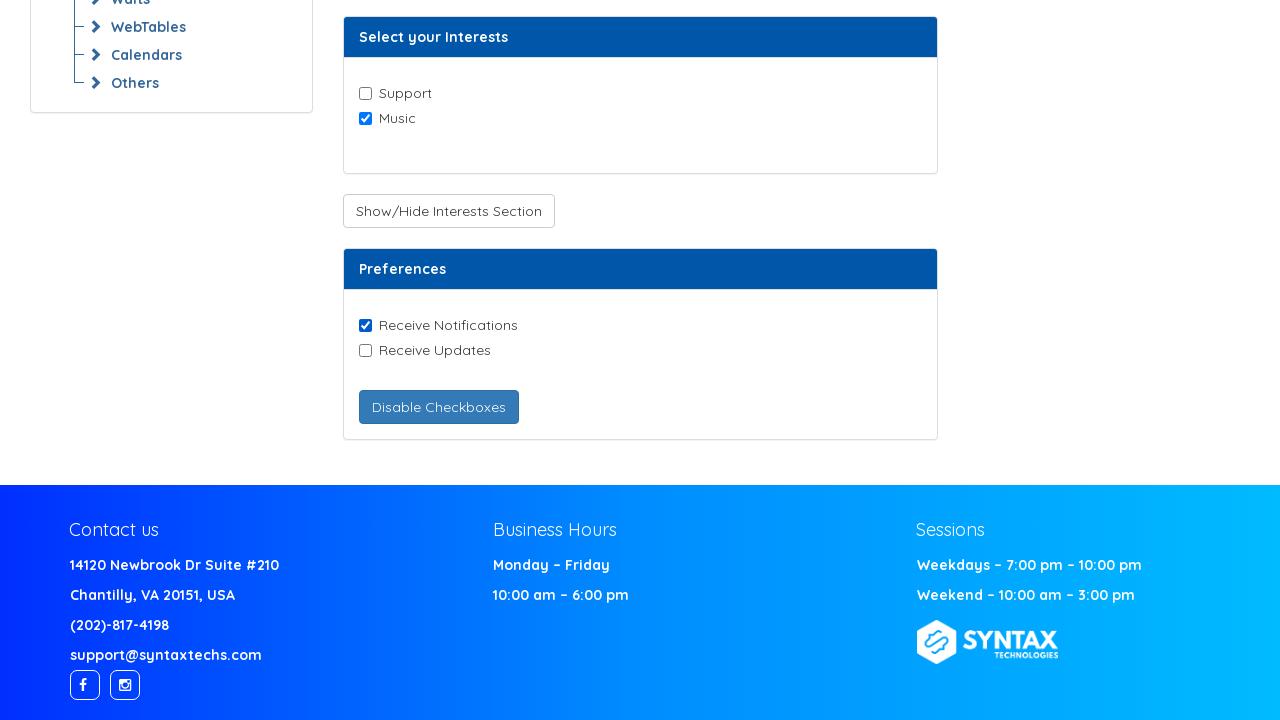

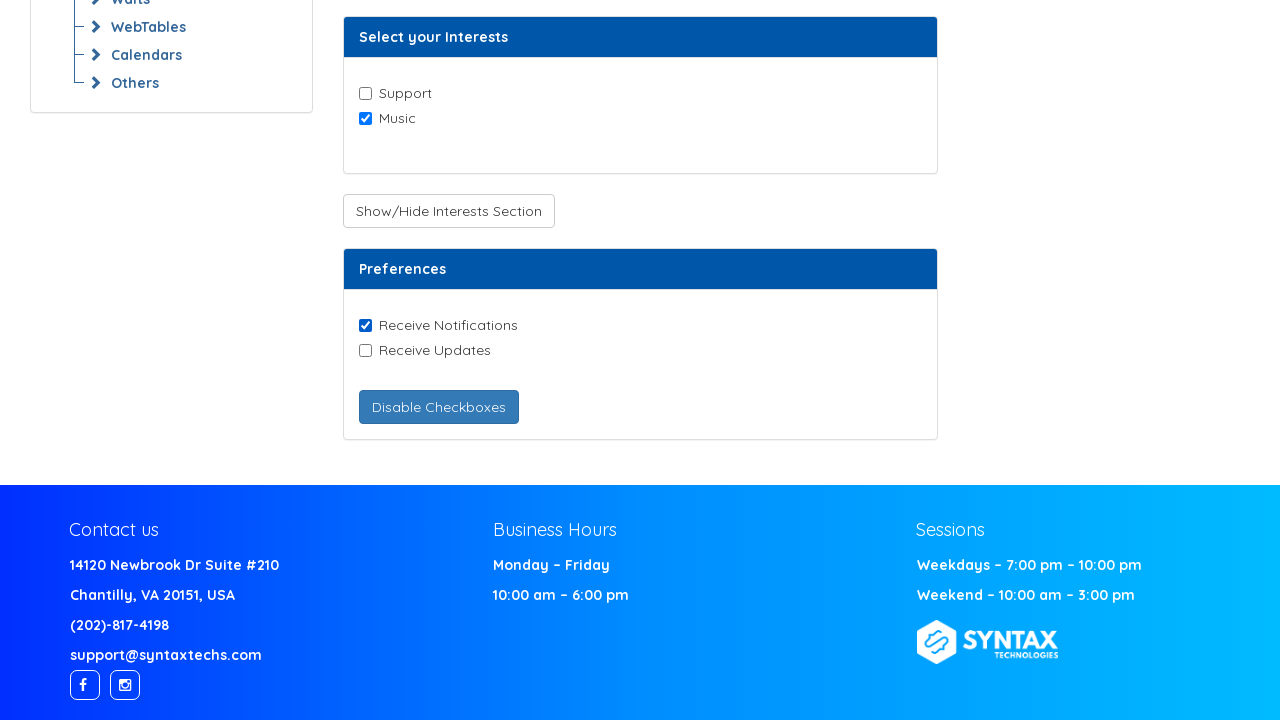